Tests navigation on Finviz financial visualization website by verifying the page loads with a Login option visible, then navigating to the Maps page.

Starting URL: https://finviz.com/

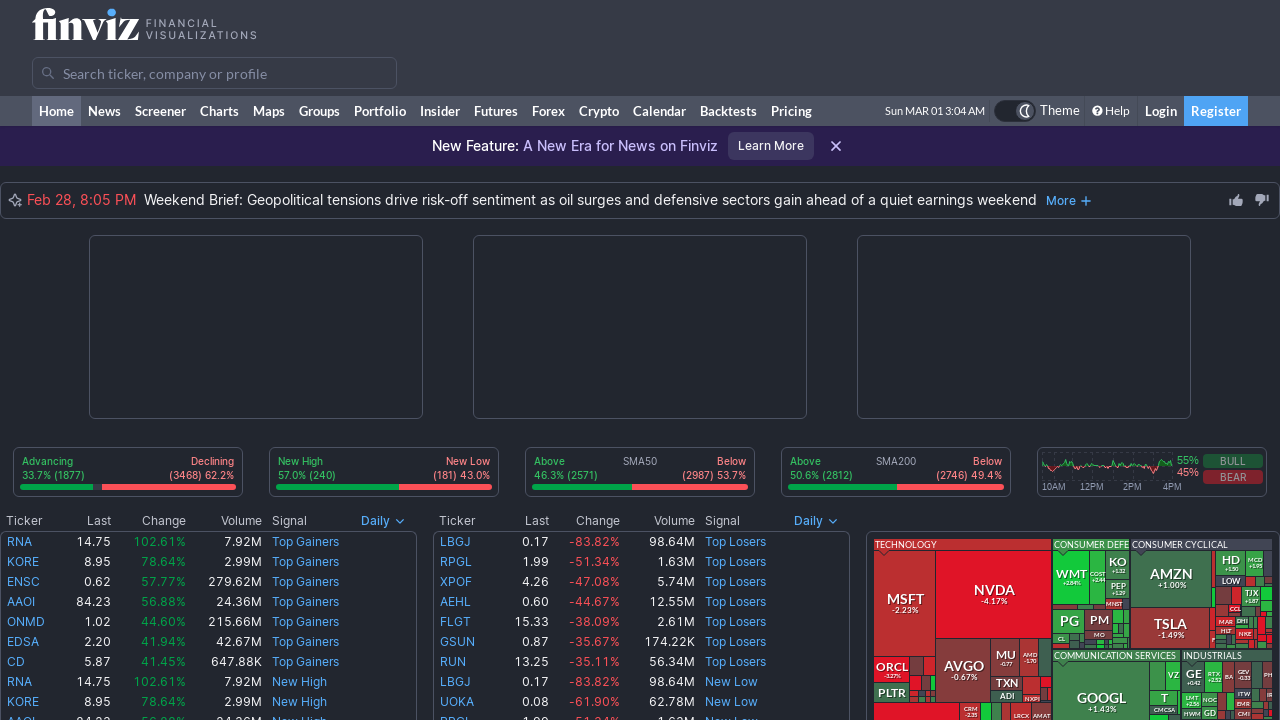

Waited for Login text to appear on Finviz homepage
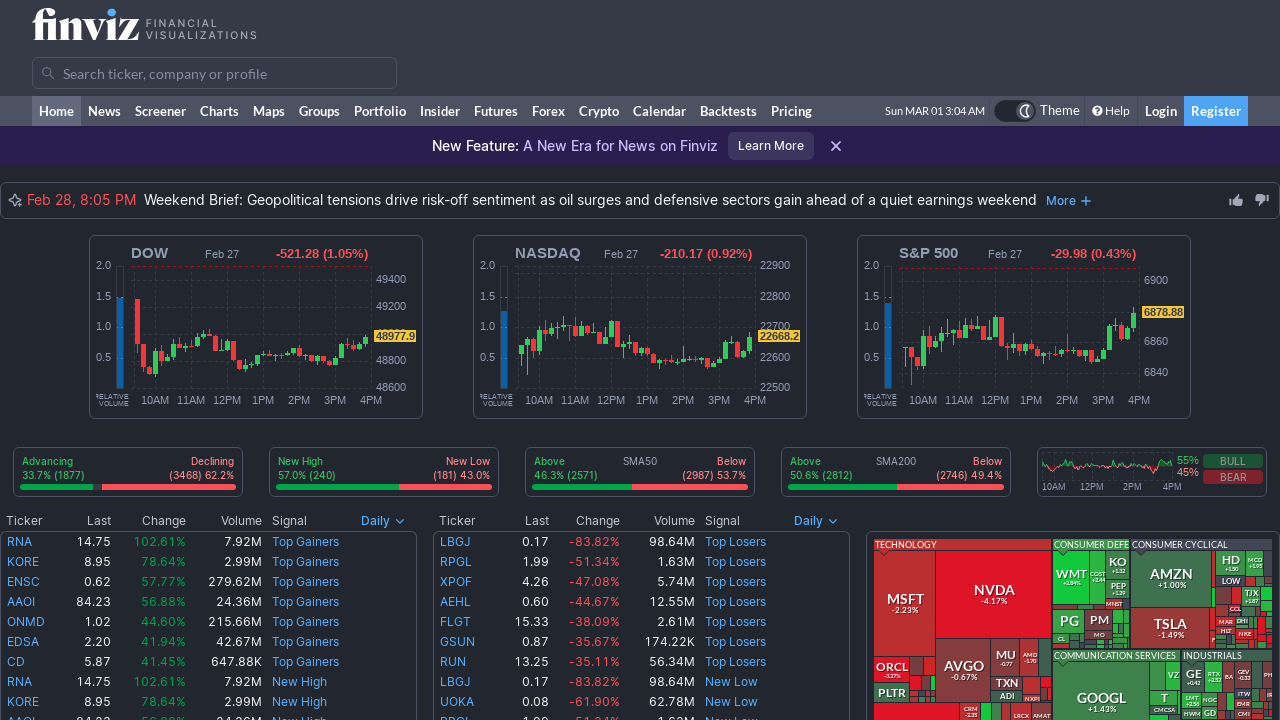

Clicked Maps link to navigate to Maps page at (269, 111) on text=Maps
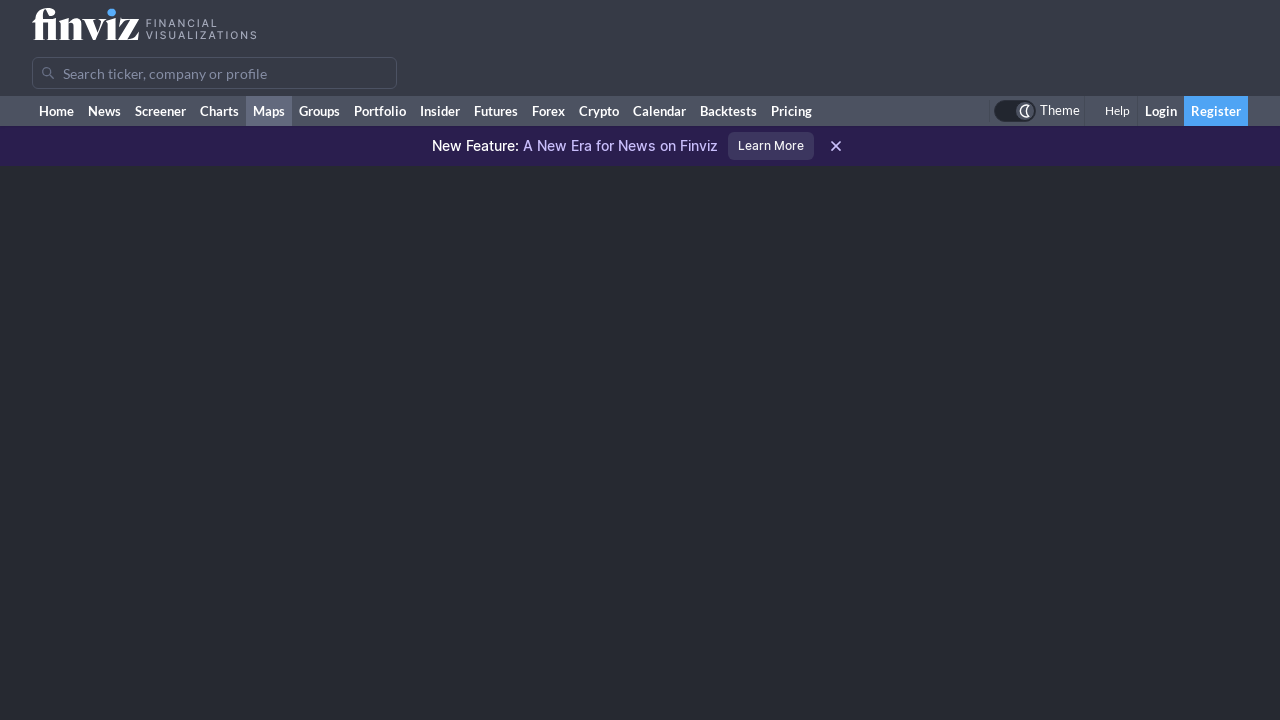

Maps page loaded successfully
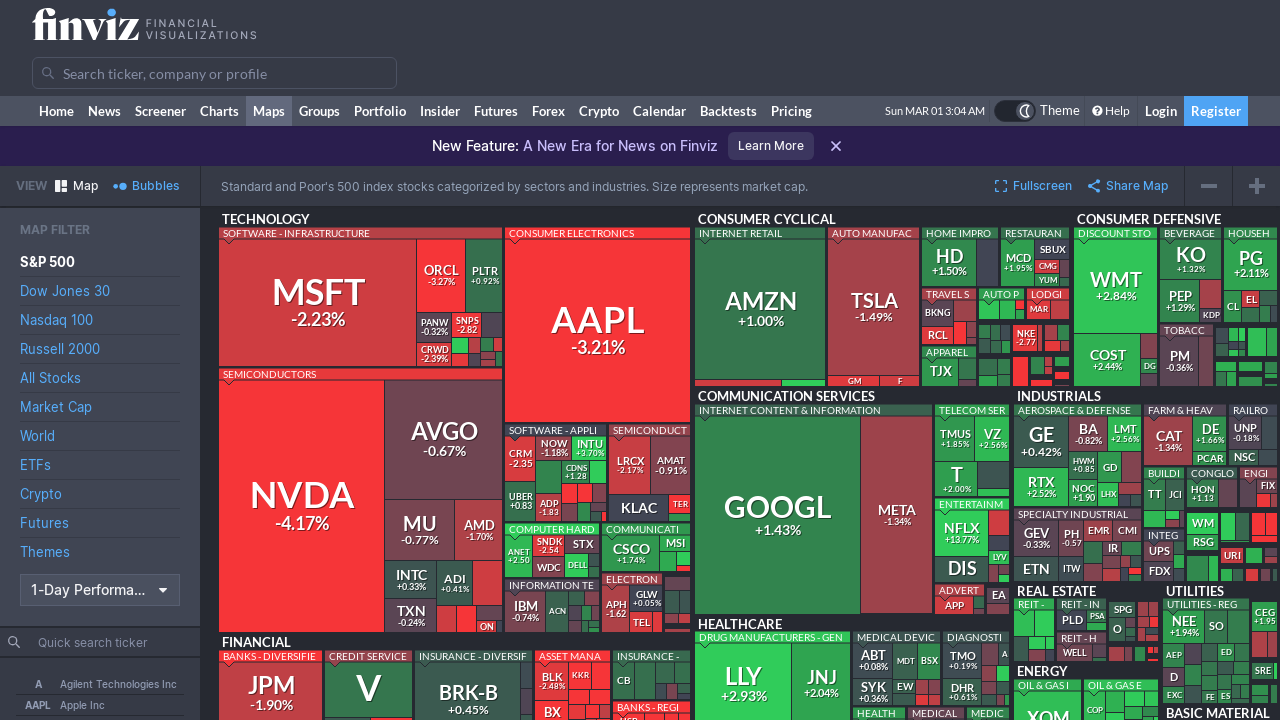

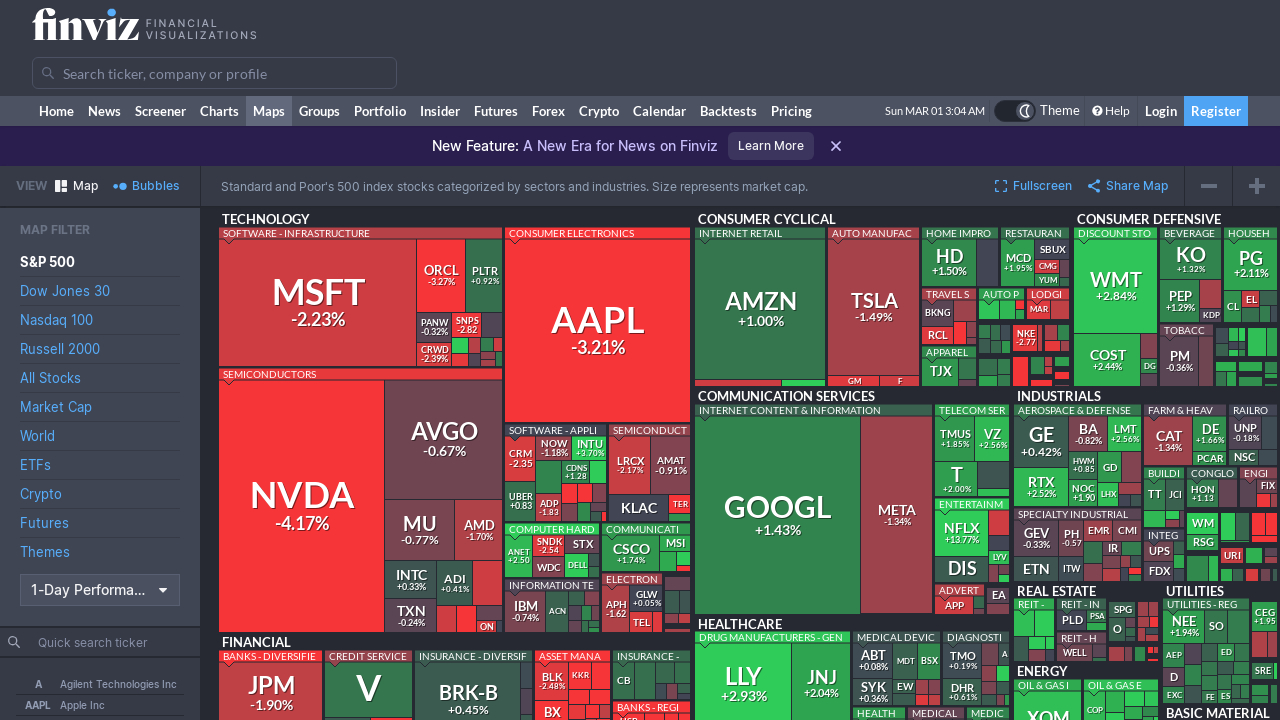